Tests mouse hover functionality by hovering over an element and clicking on a revealed submenu option

Starting URL: https://rahulshettyacademy.com/AutomationPractice/

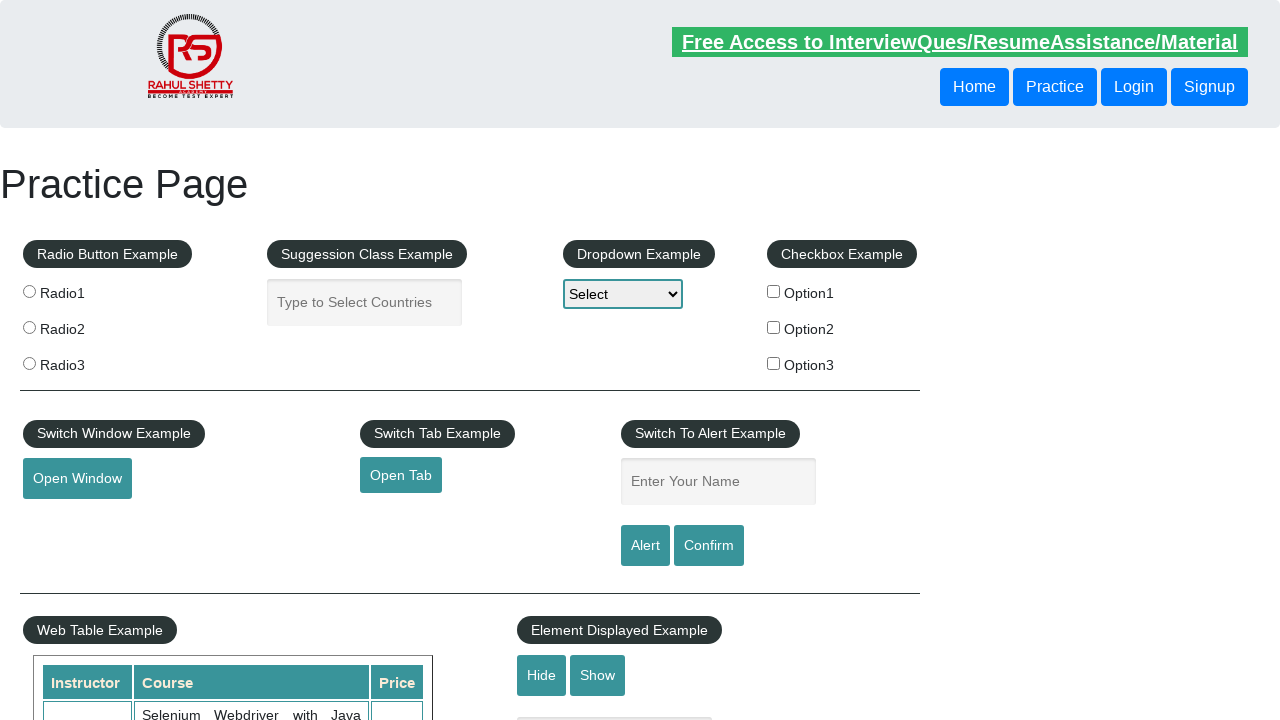

Hovered over mousehover element to reveal submenu at (83, 361) on #mousehover
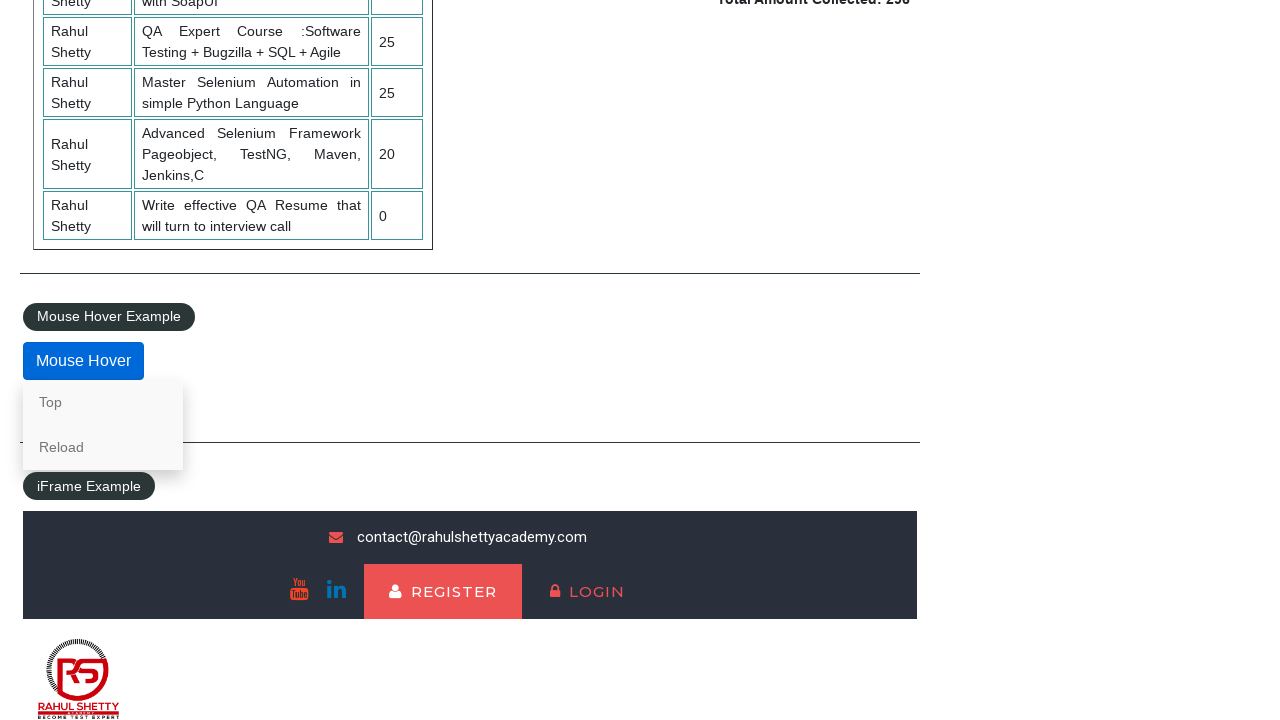

Clicked on the 'Top' link from revealed submenu at (103, 402) on text=Top
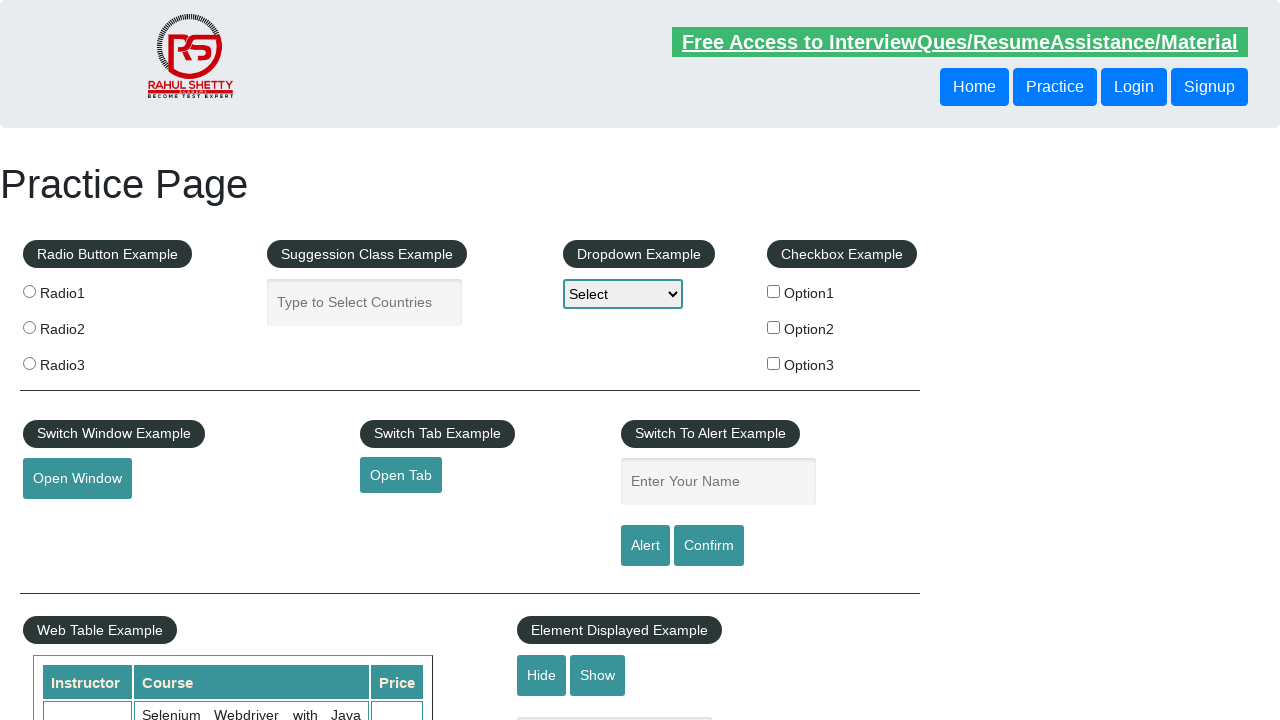

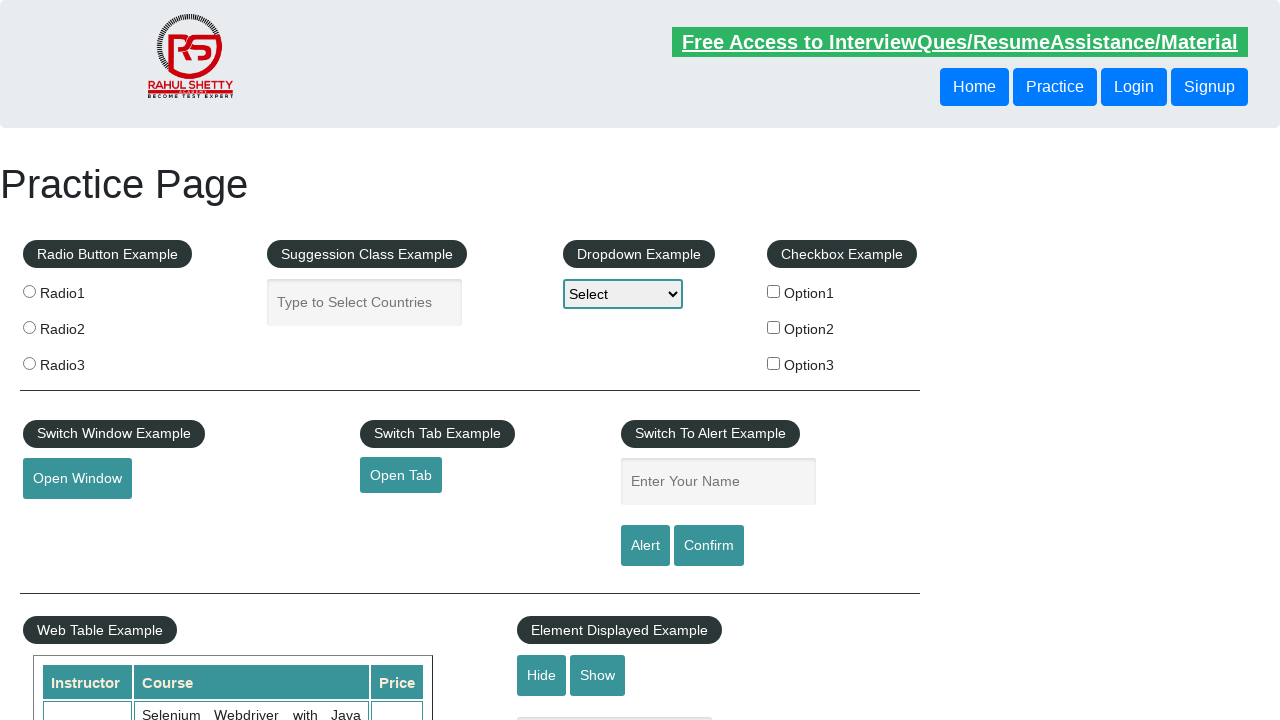